Navigates to Moneycontrol website and verifies the page loads by checking that the title exists

Starting URL: https://www.moneycontrol.com/

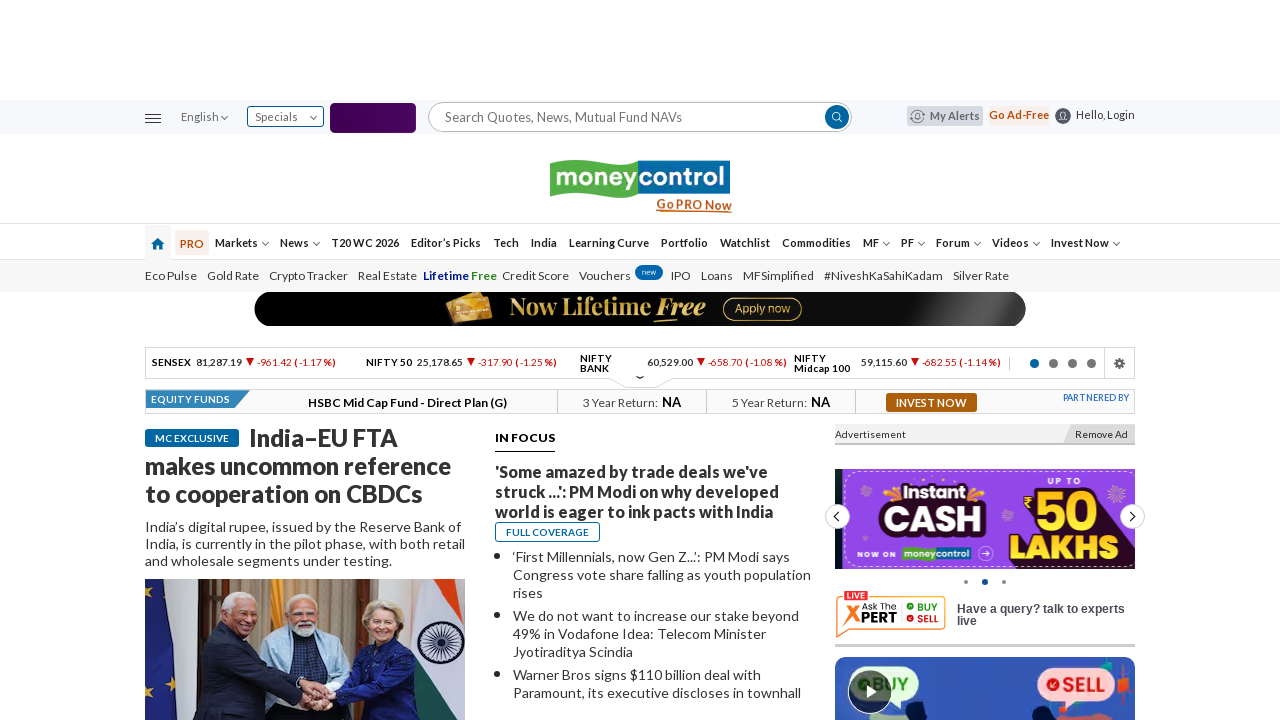

Navigated to Moneycontrol website
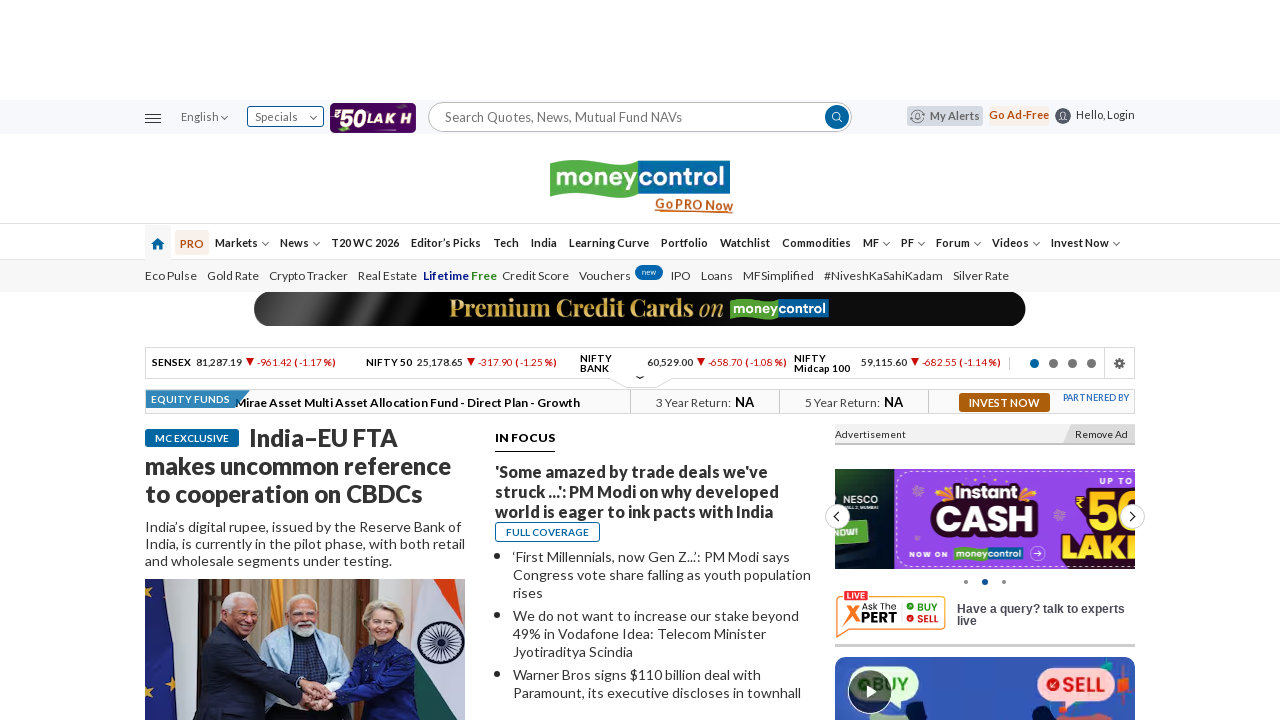

Waited for page to reach domcontentloaded state
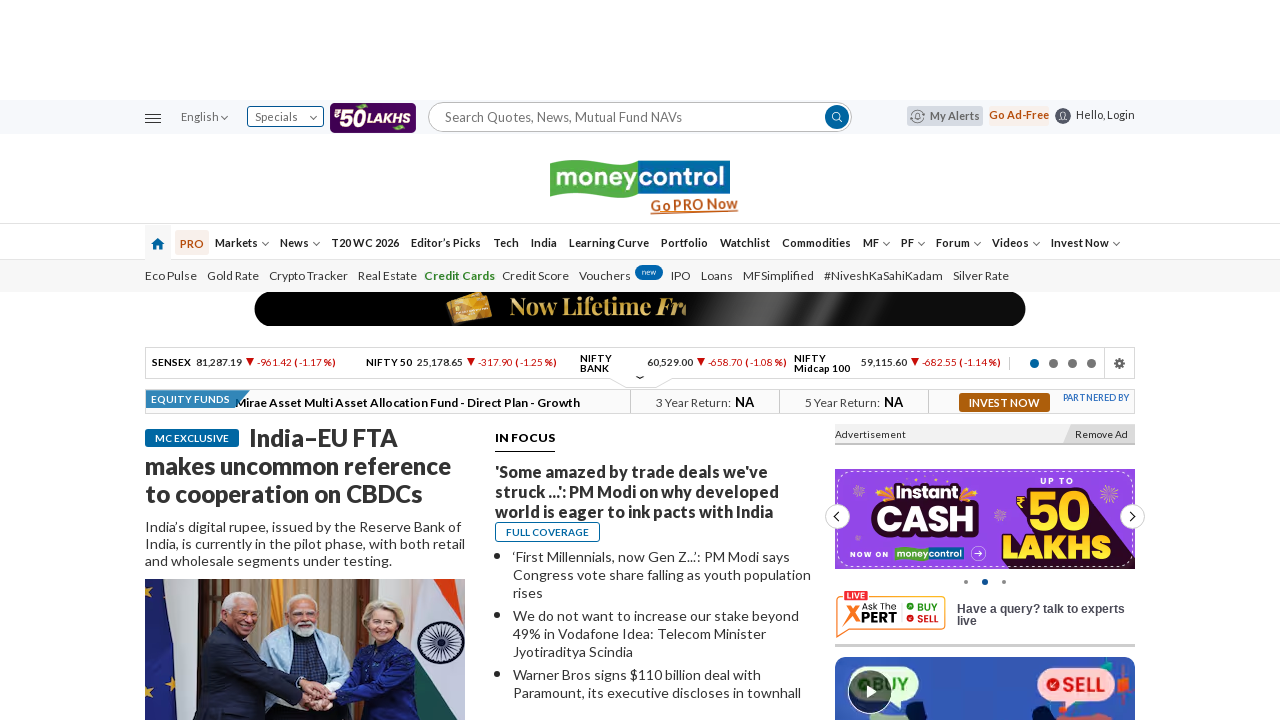

Verified that page title exists and is not empty
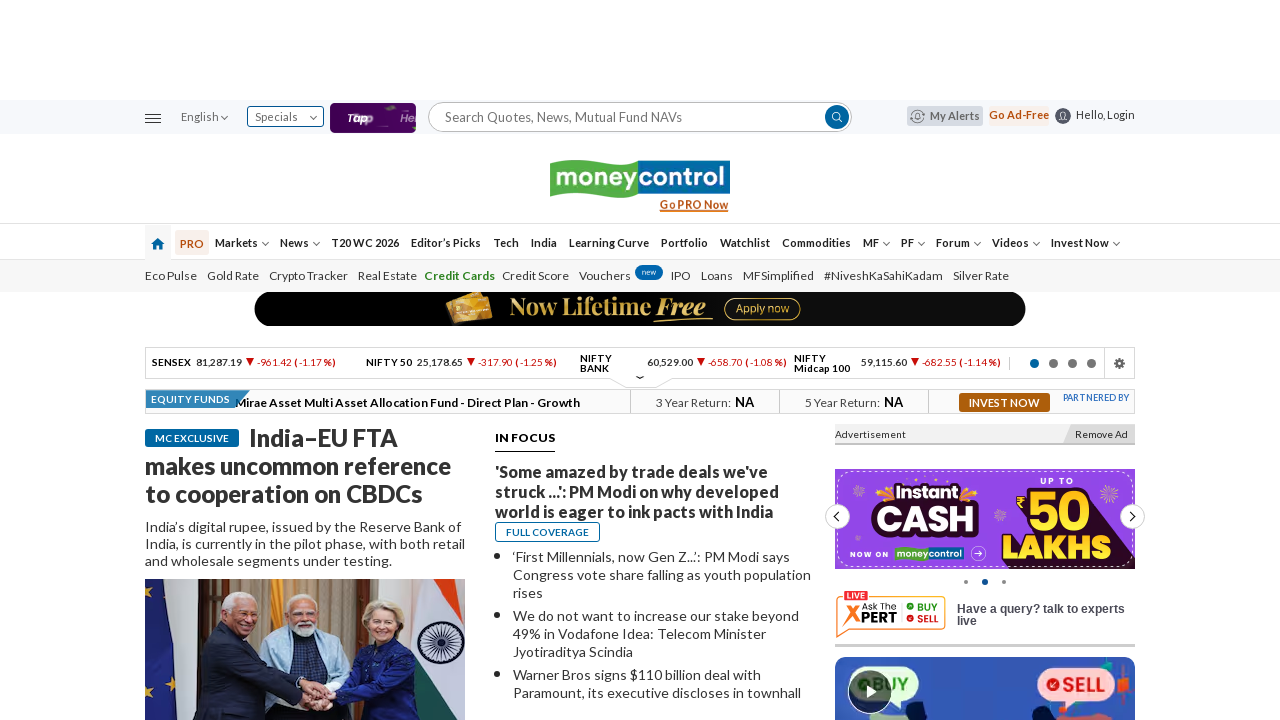

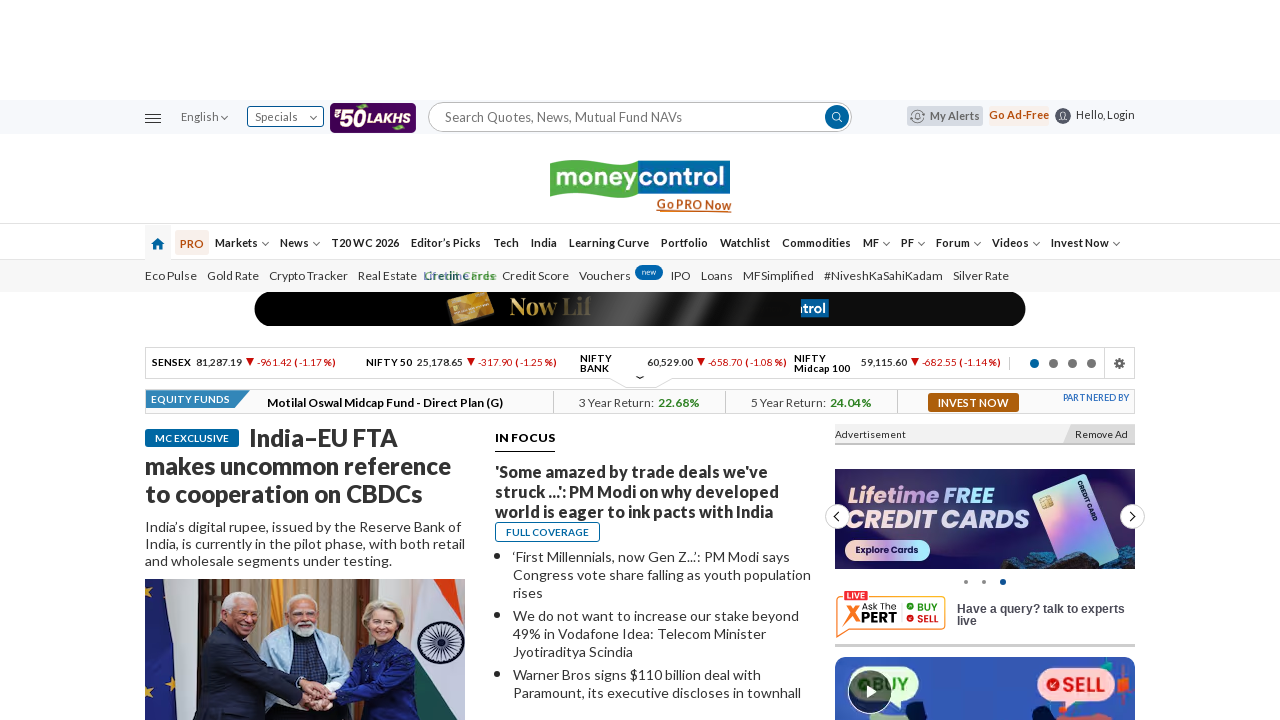